Resizes an element by dragging its resize handle to a new position

Starting URL: http://jqueryui.com/resources/demos/resizable/default.html

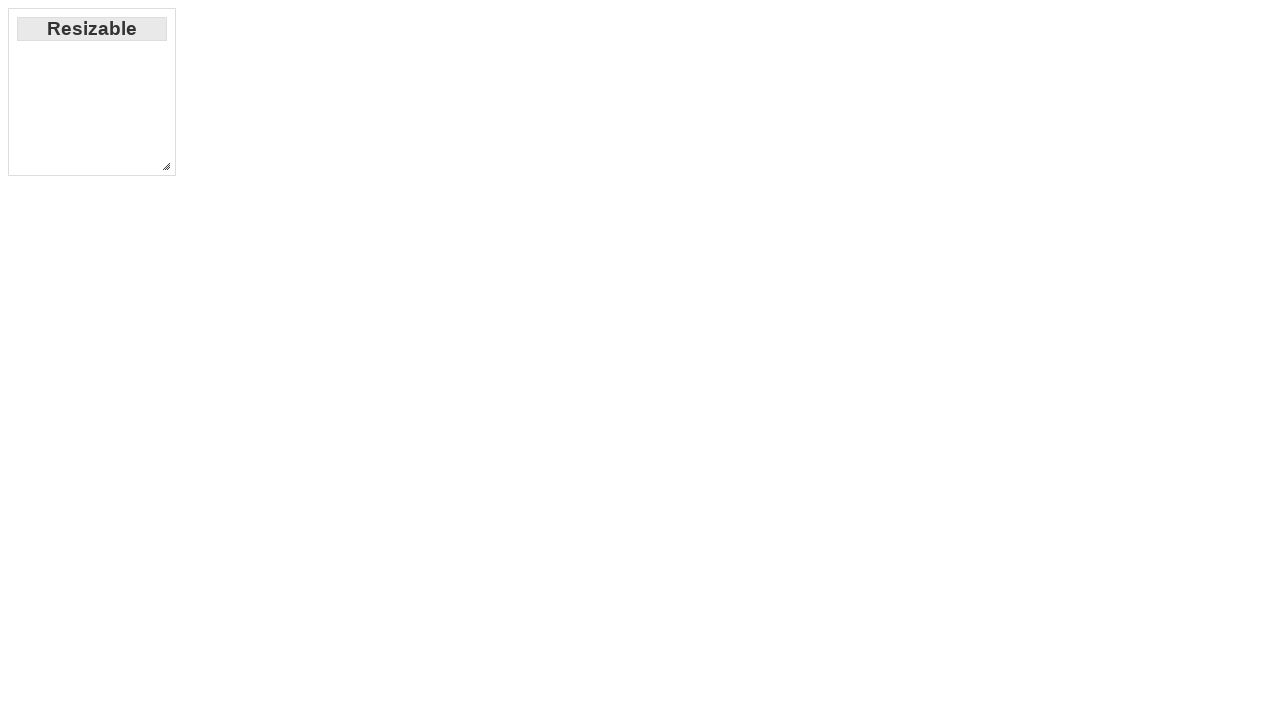

Navigated to jQuery UI resizable demo page
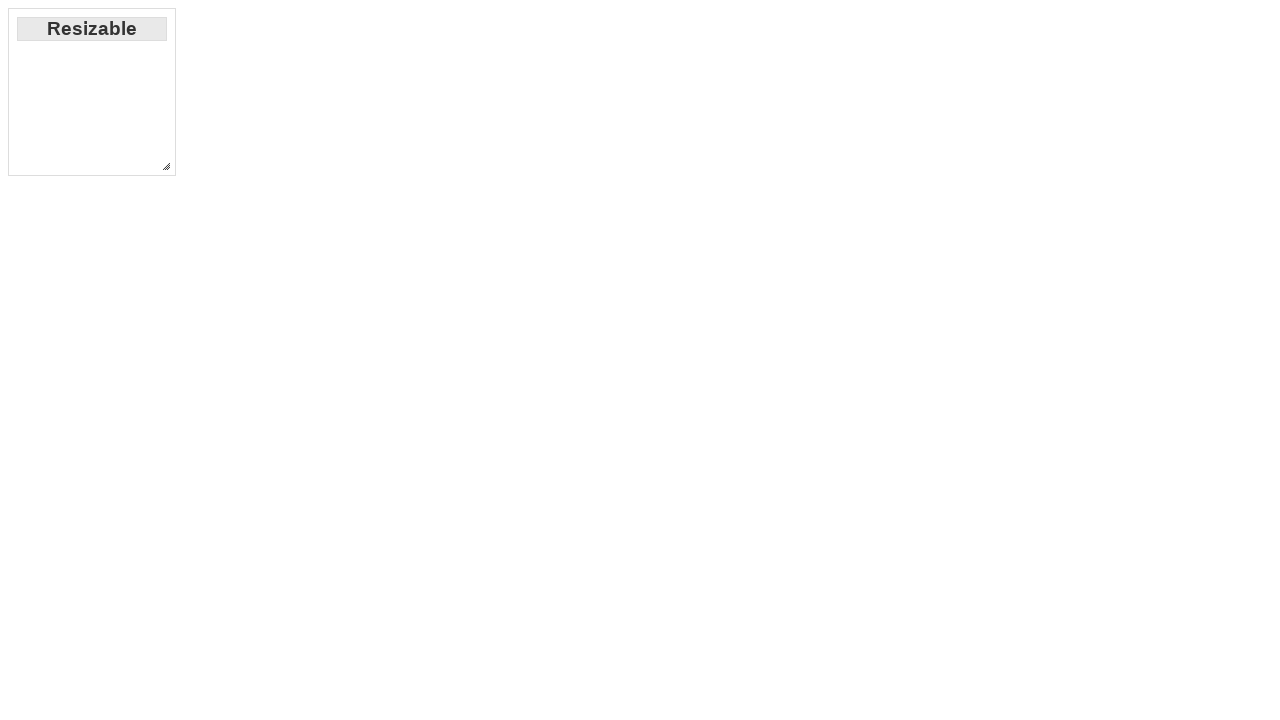

Located the resize handle element
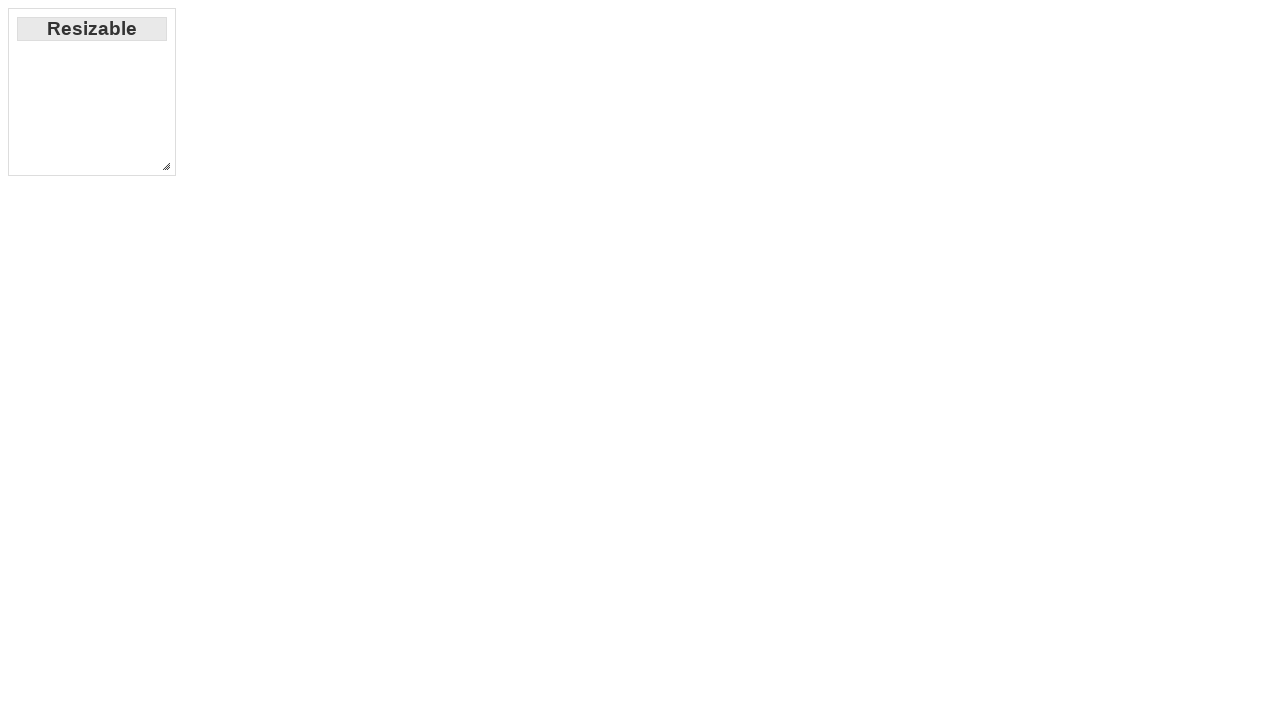

Retrieved bounding box of resize handle
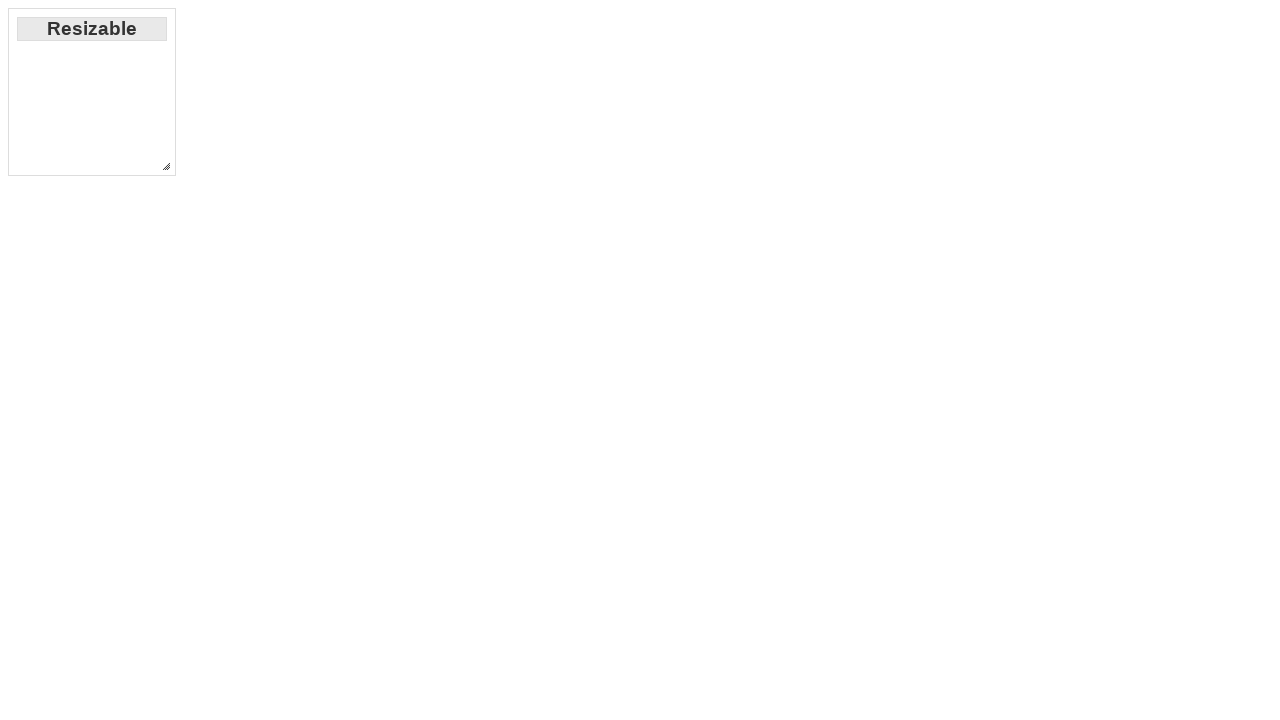

Moved mouse to center of resize handle at (176, 92)
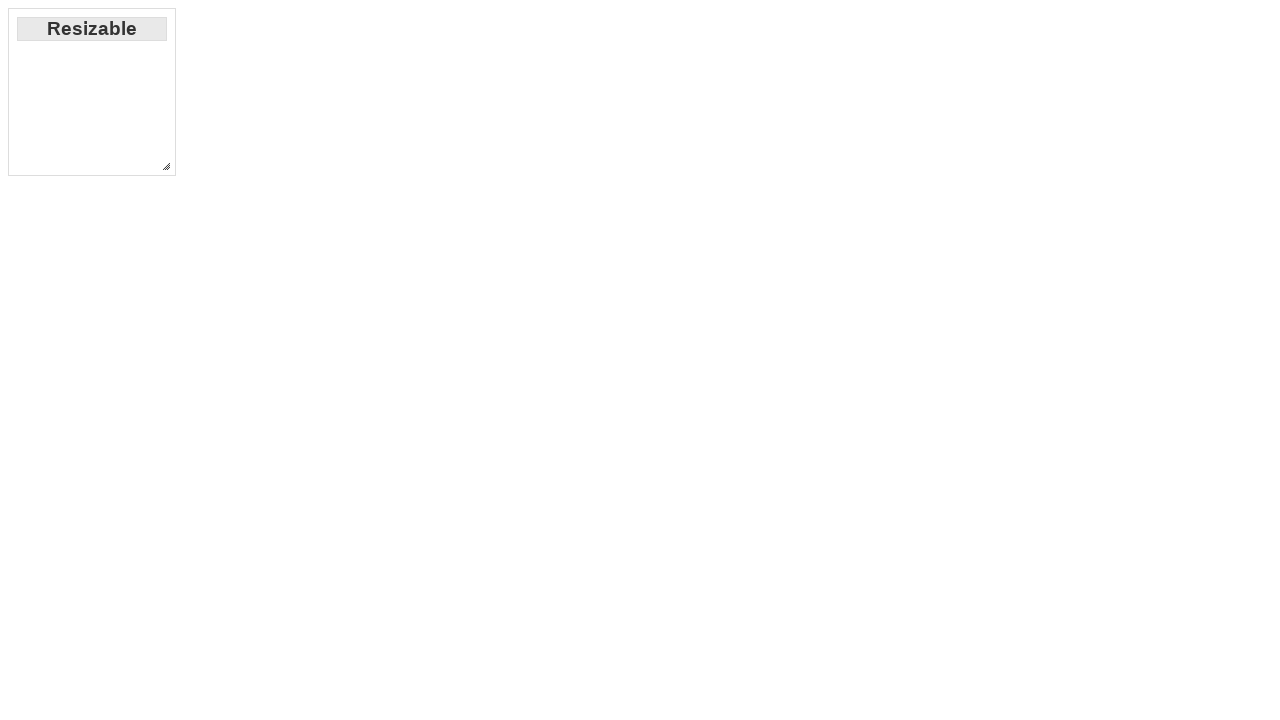

Pressed mouse button down on resize handle at (176, 92)
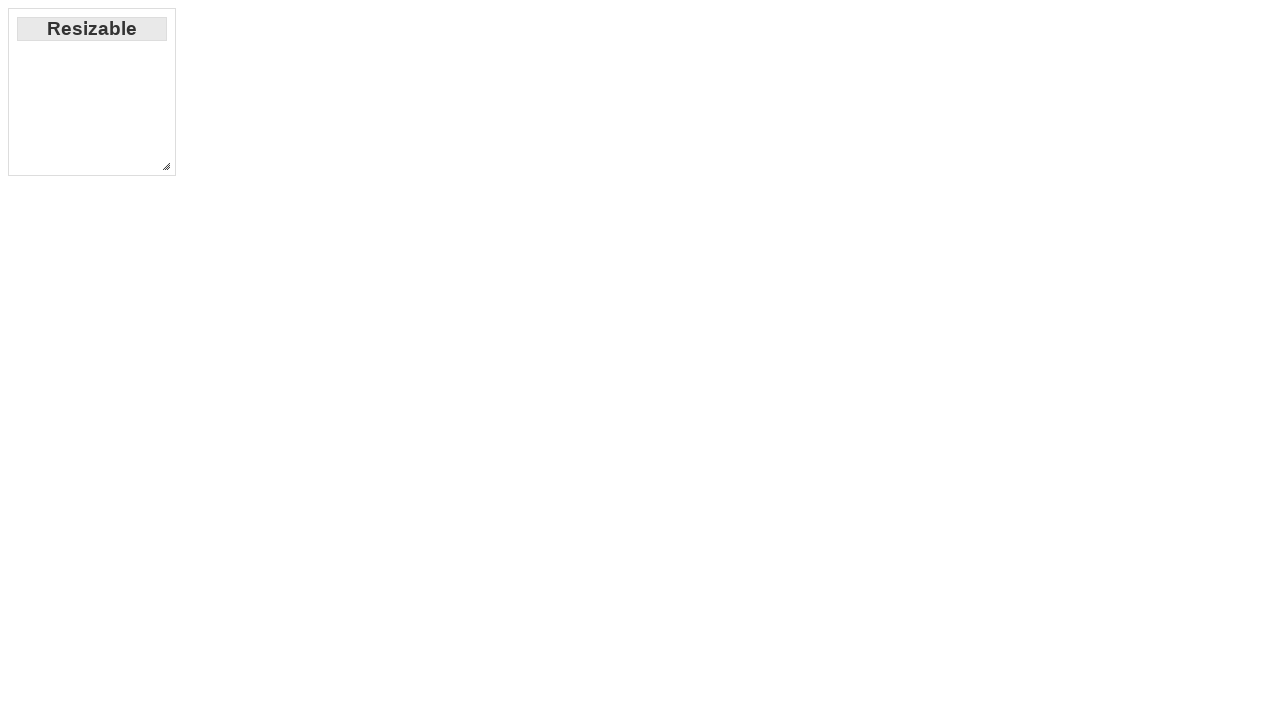

Dragged resize handle 400px right and 200px down at (576, 292)
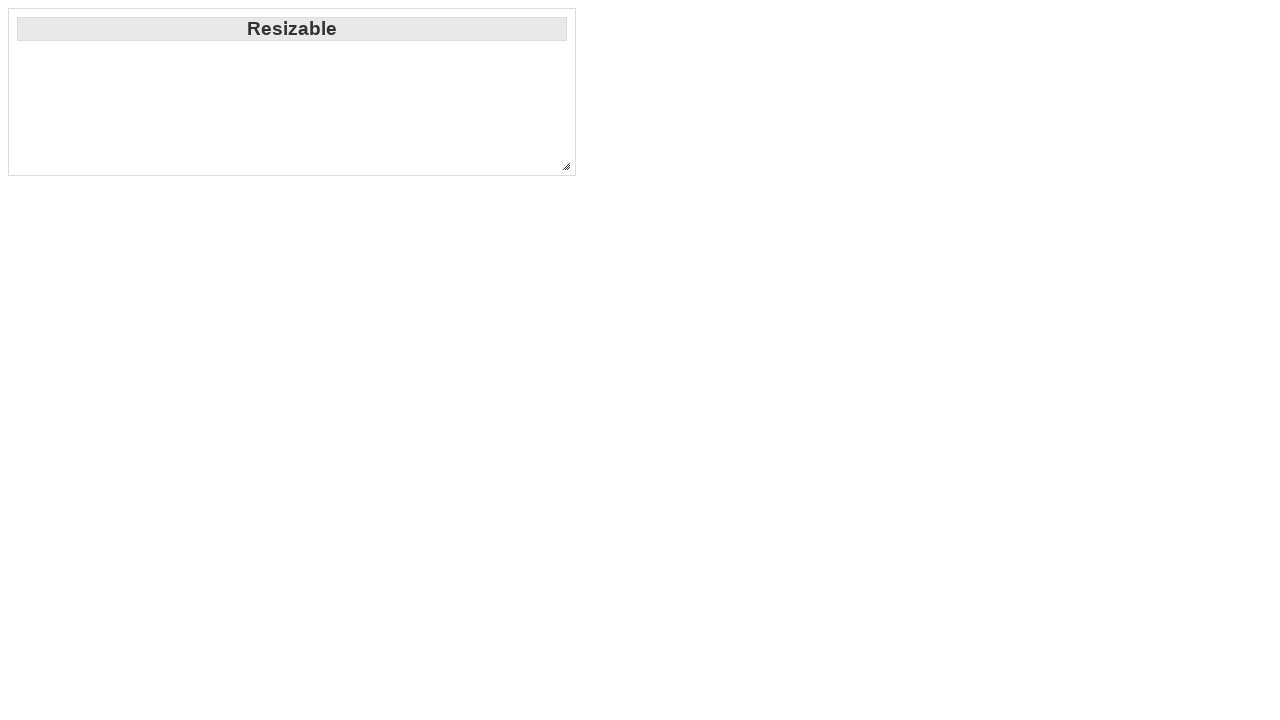

Released mouse button to complete resize operation at (576, 292)
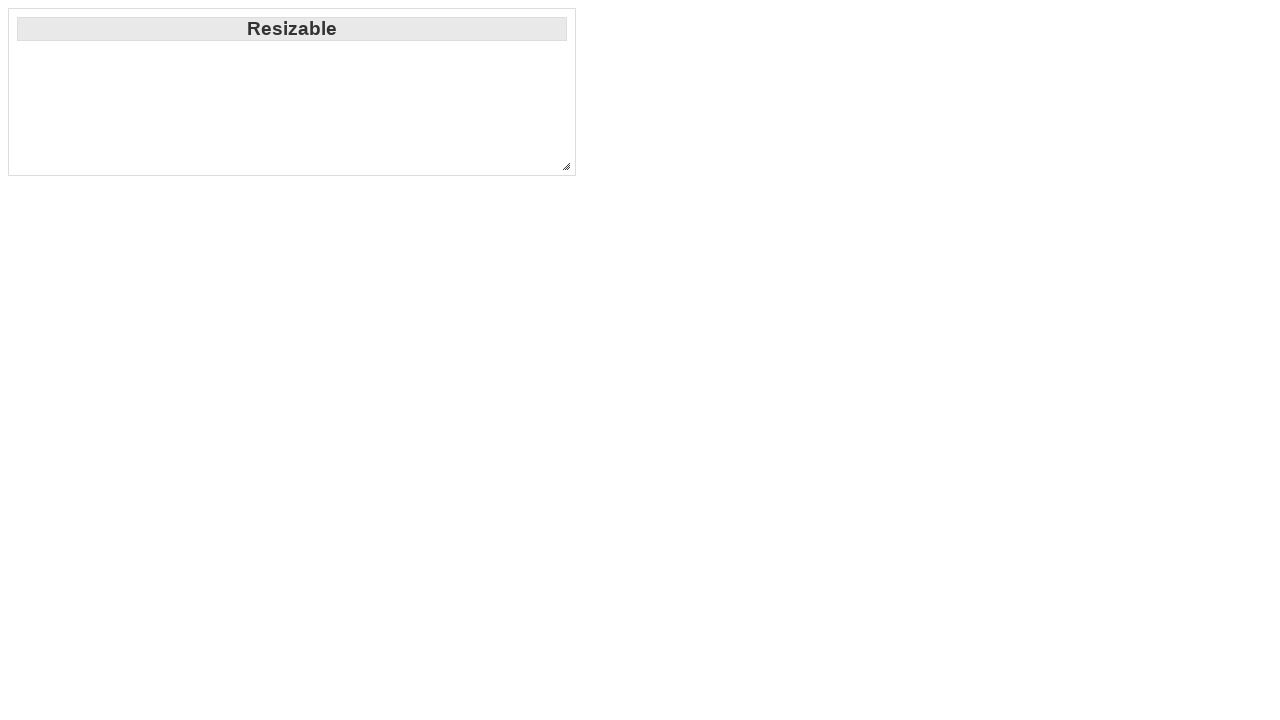

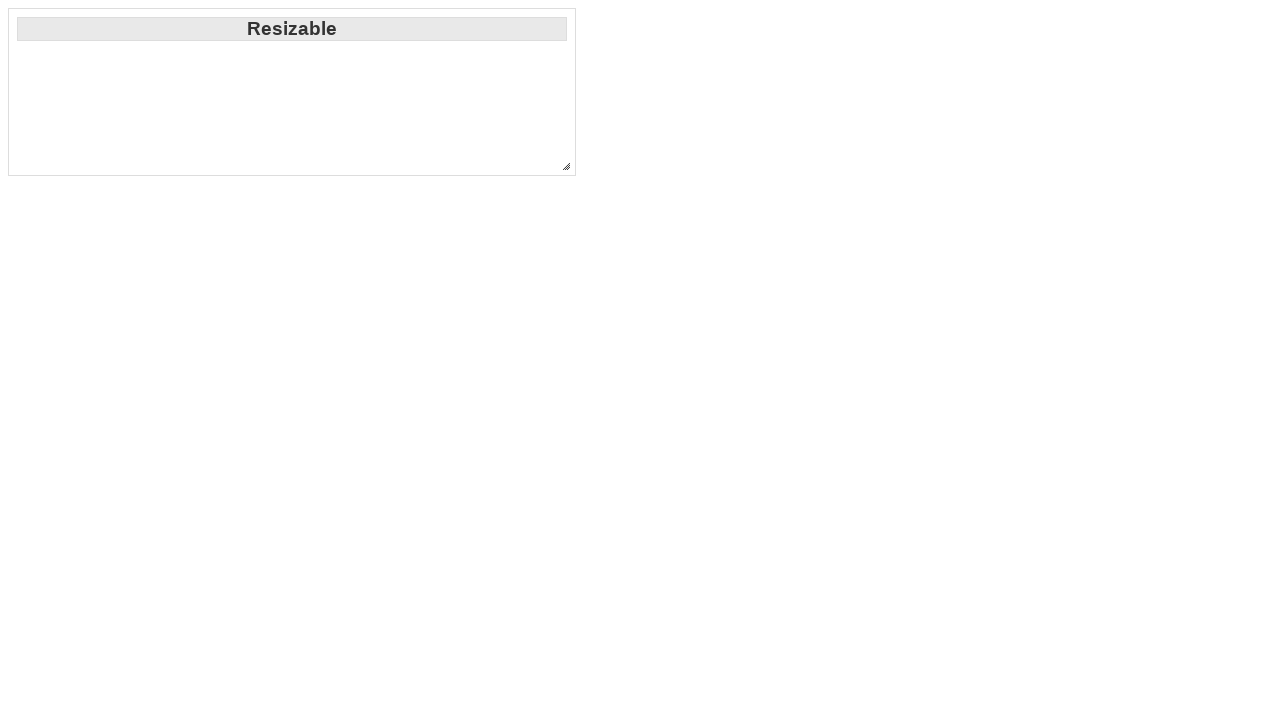